Tests web table sorting functionality by selecting 20 items per page, collecting vegetable names, clicking the column header to sort, and verifying the sorted order matches expected alphabetical sorting

Starting URL: https://rahulshettyacademy.com/seleniumPractise/#/offers

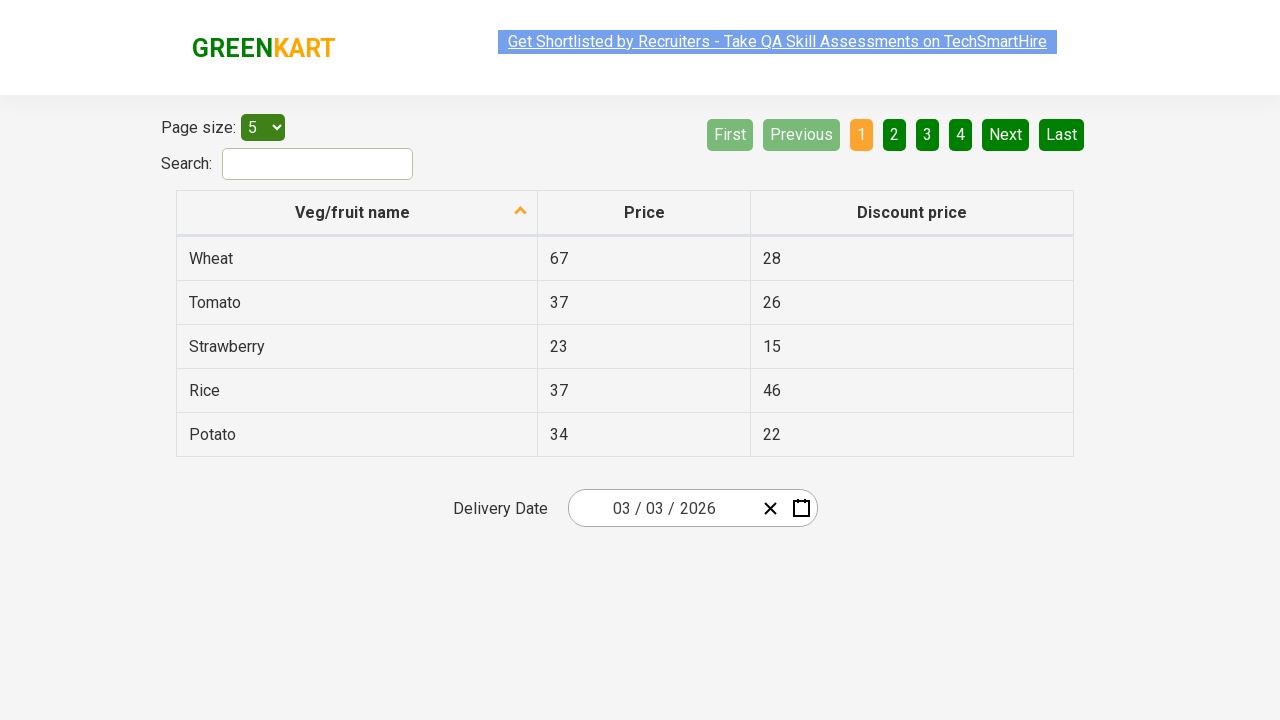

Selected 20 items per page from dropdown on #page-menu
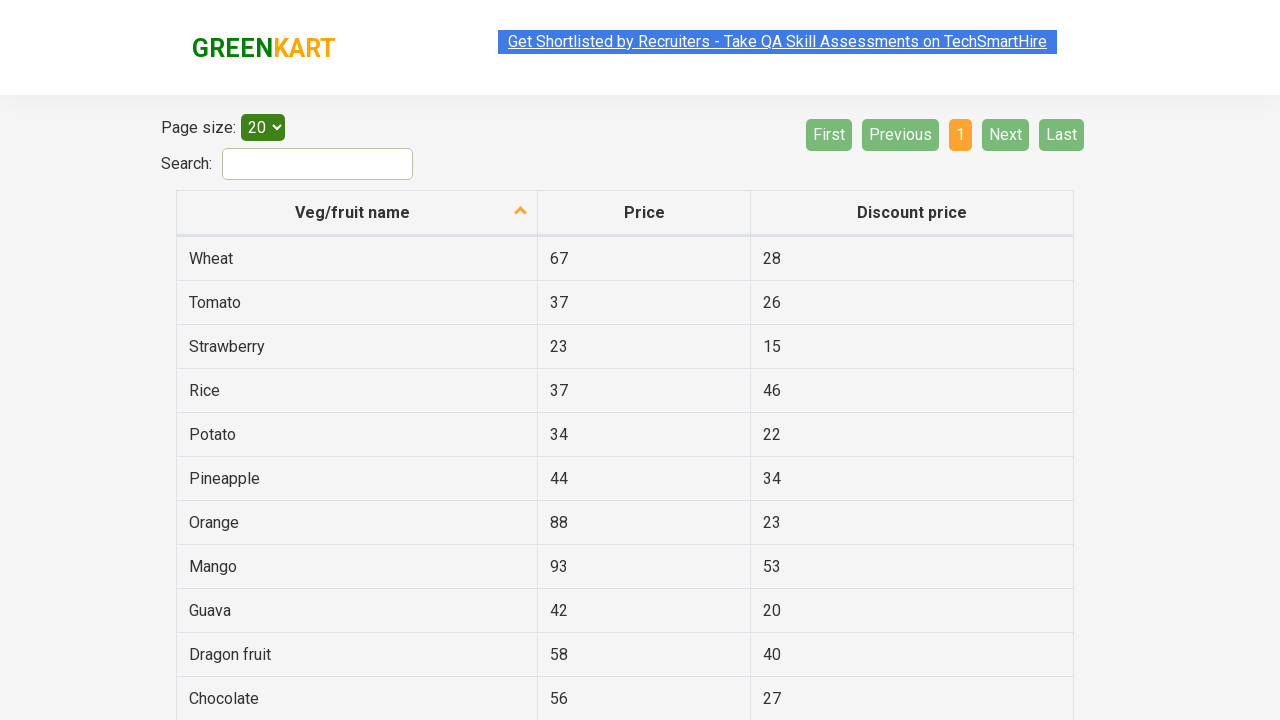

Waited for table to load with items
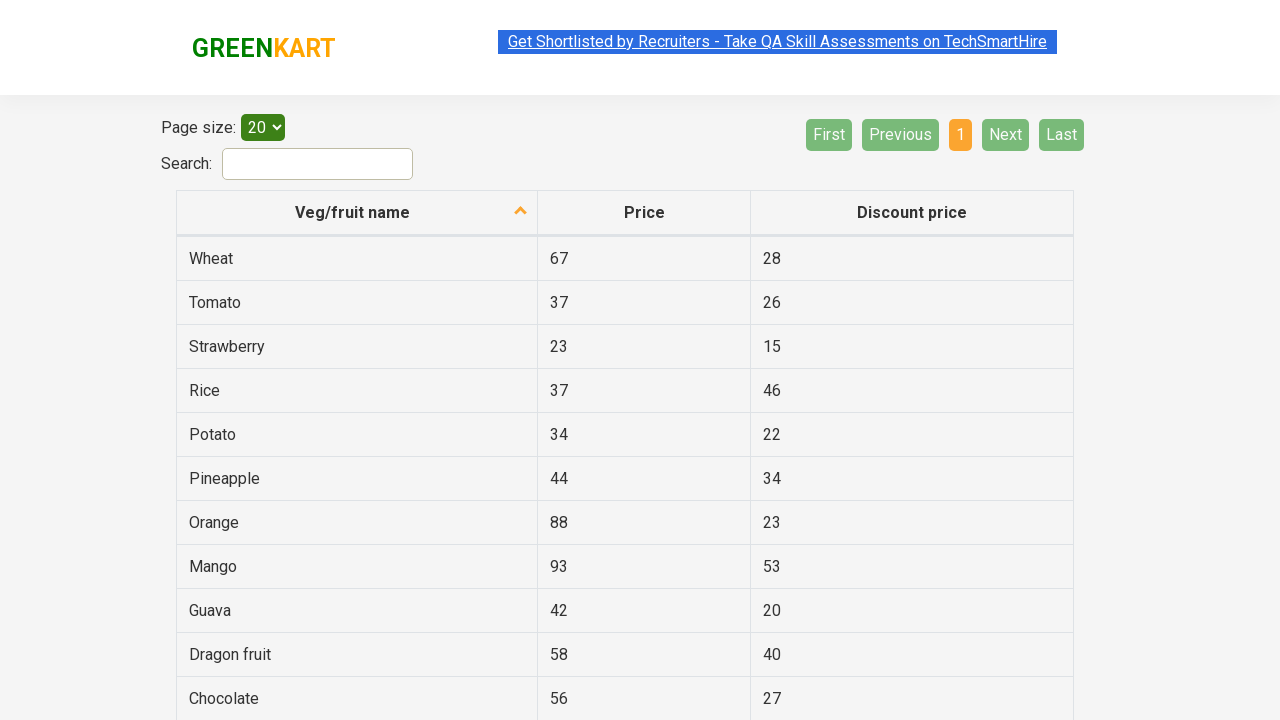

Clicked on 'Veg/fruit name' column header to sort at (353, 212) on xpath=//span[text()='Veg/fruit name']
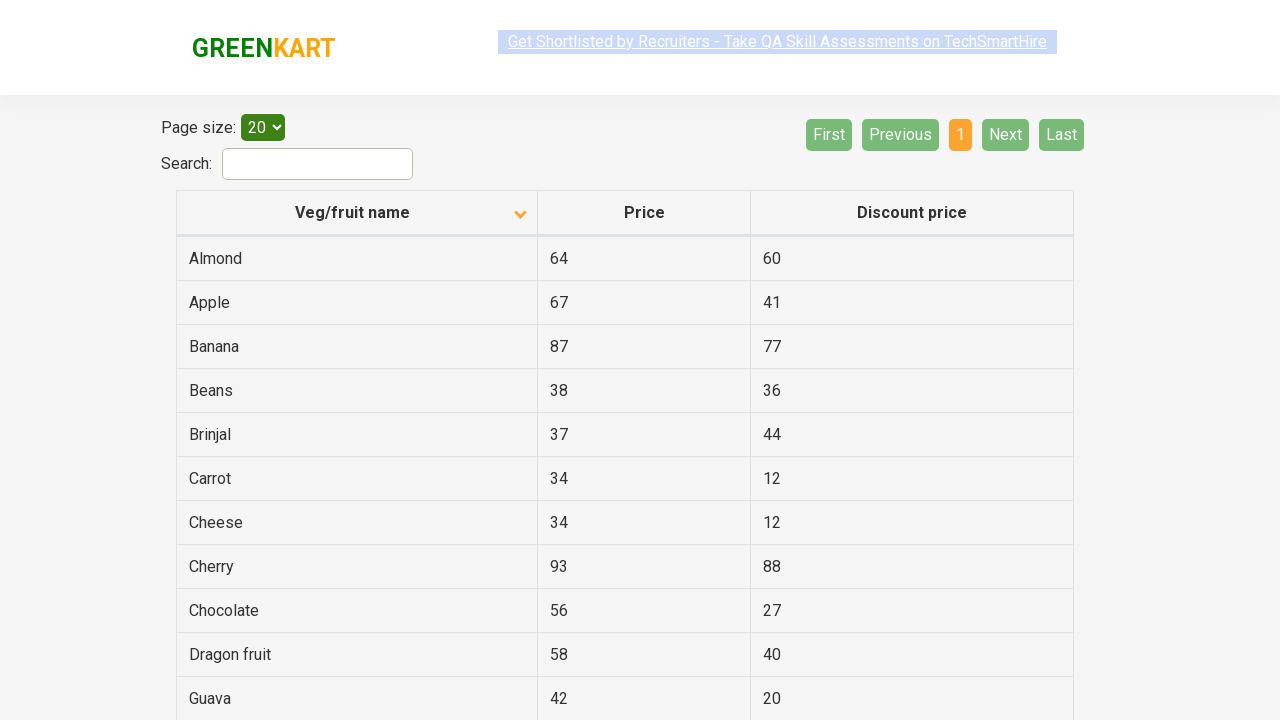

Waited for sorting to complete
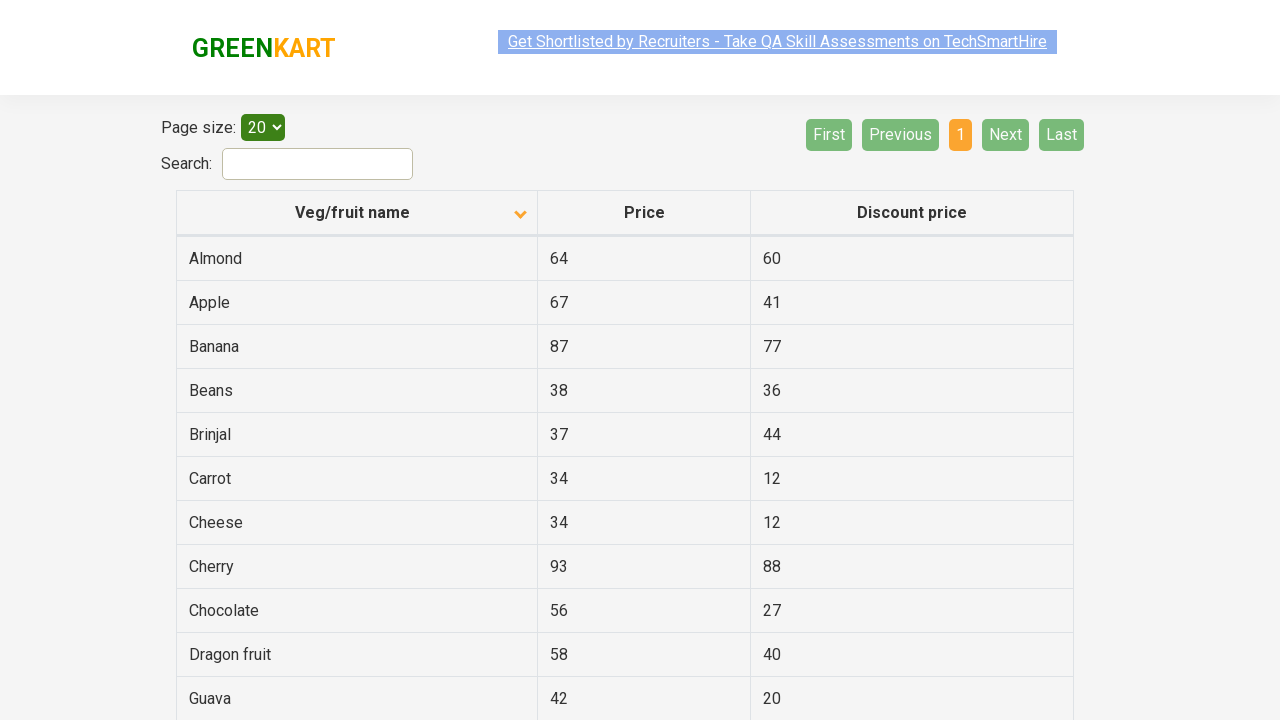

Verified table loaded with sorted data
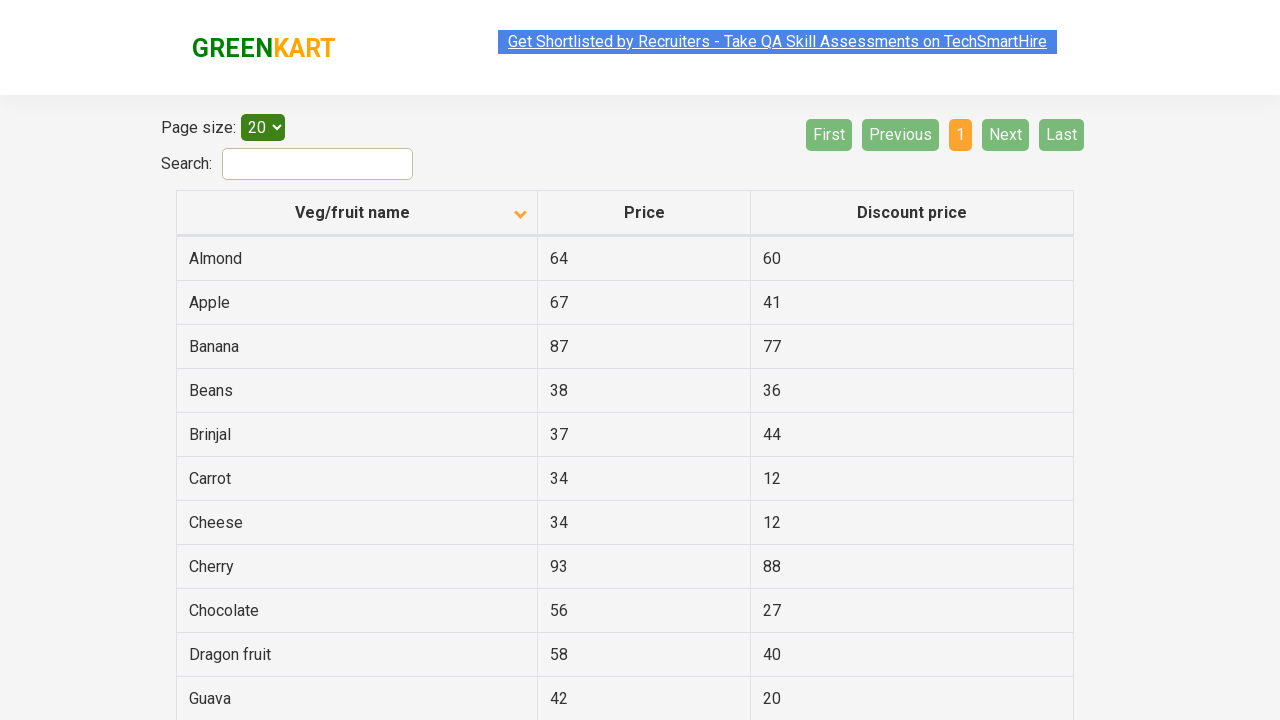

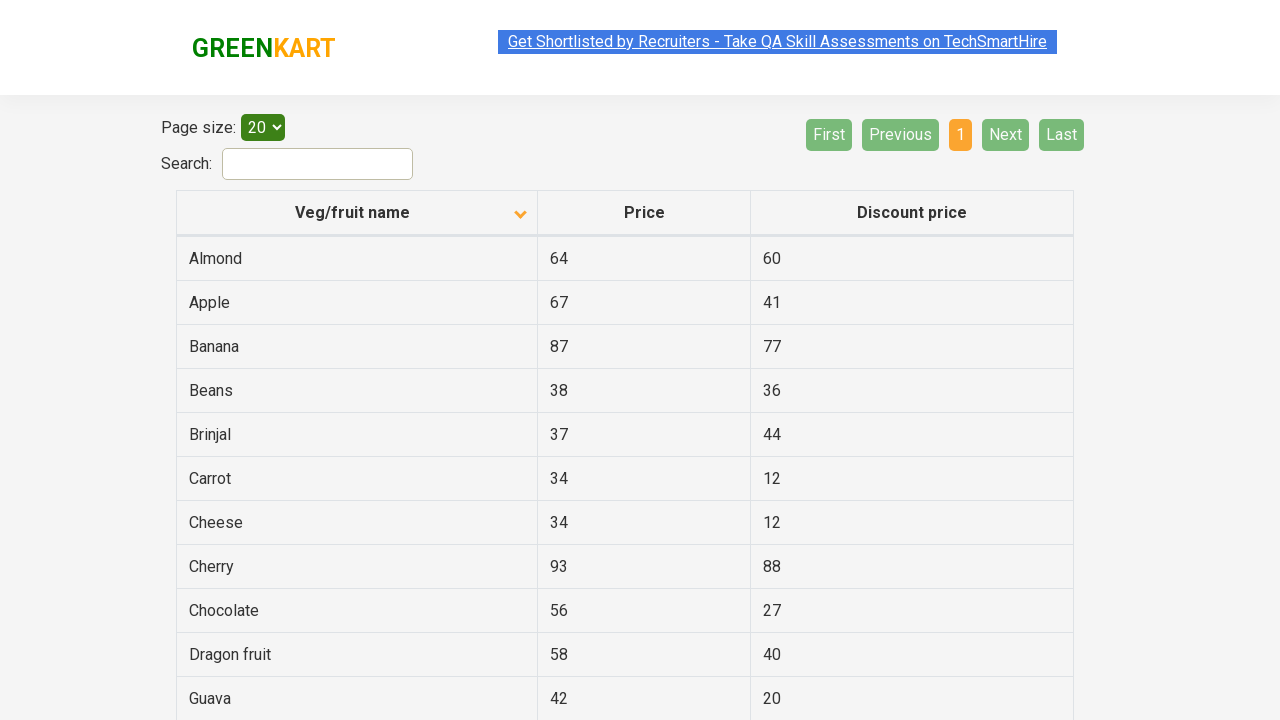